Search for a location on OpenStreetMap and zoom into it

Starting URL: https://www.openstreetmap.org/#map=7/42.896/-75.108

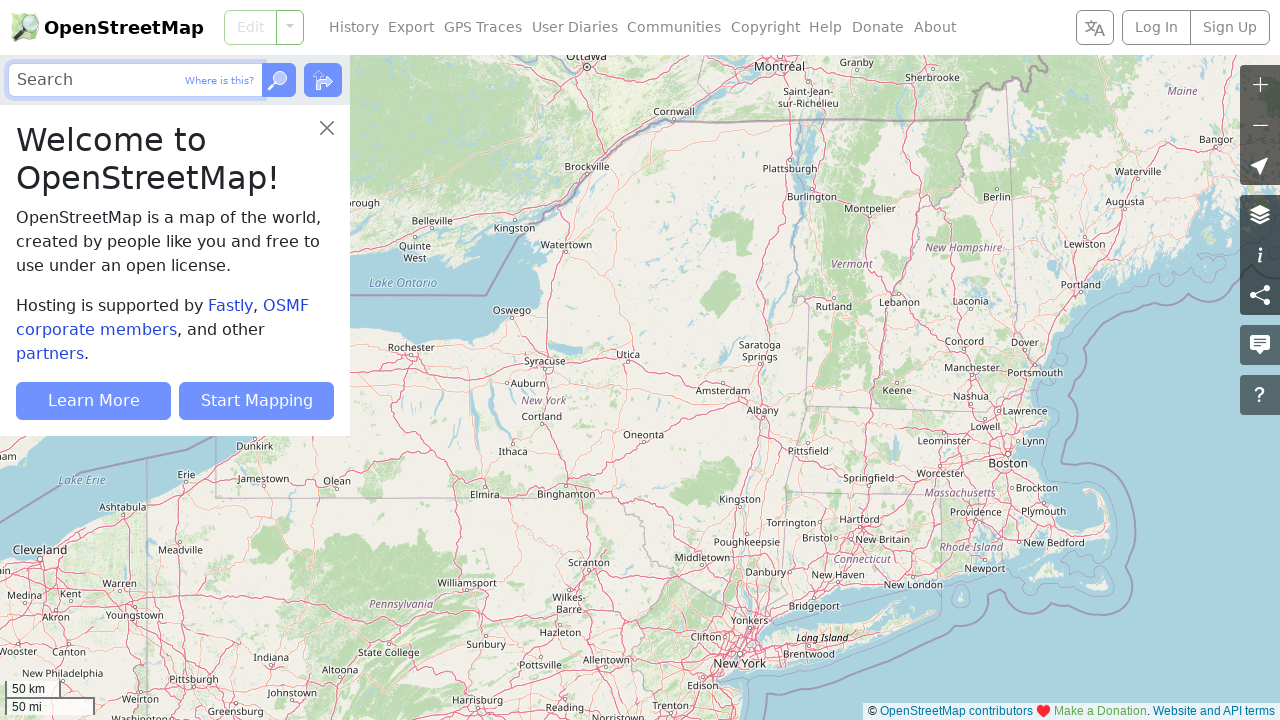

Filled search box with 'Central Park, New York' on internal:role=textbox[name="Search"i]
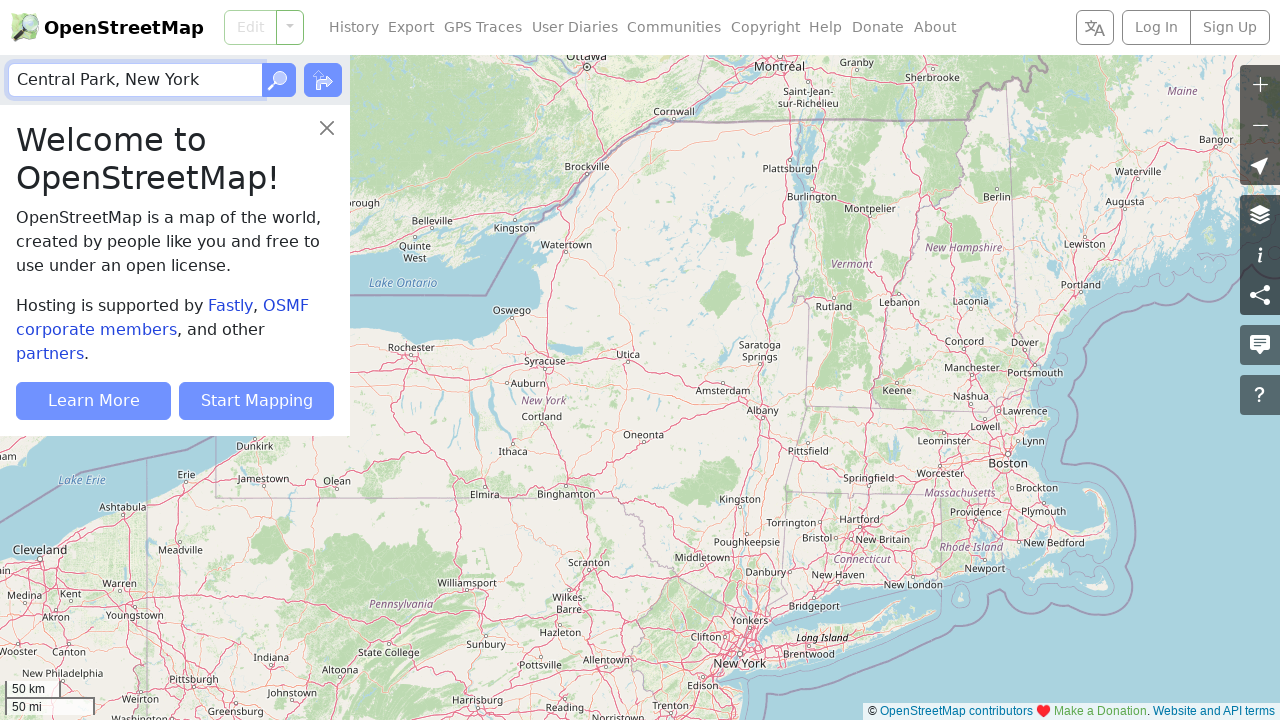

Clicked Go button to search for location at (279, 80) on internal:role=button[name="Go"i]
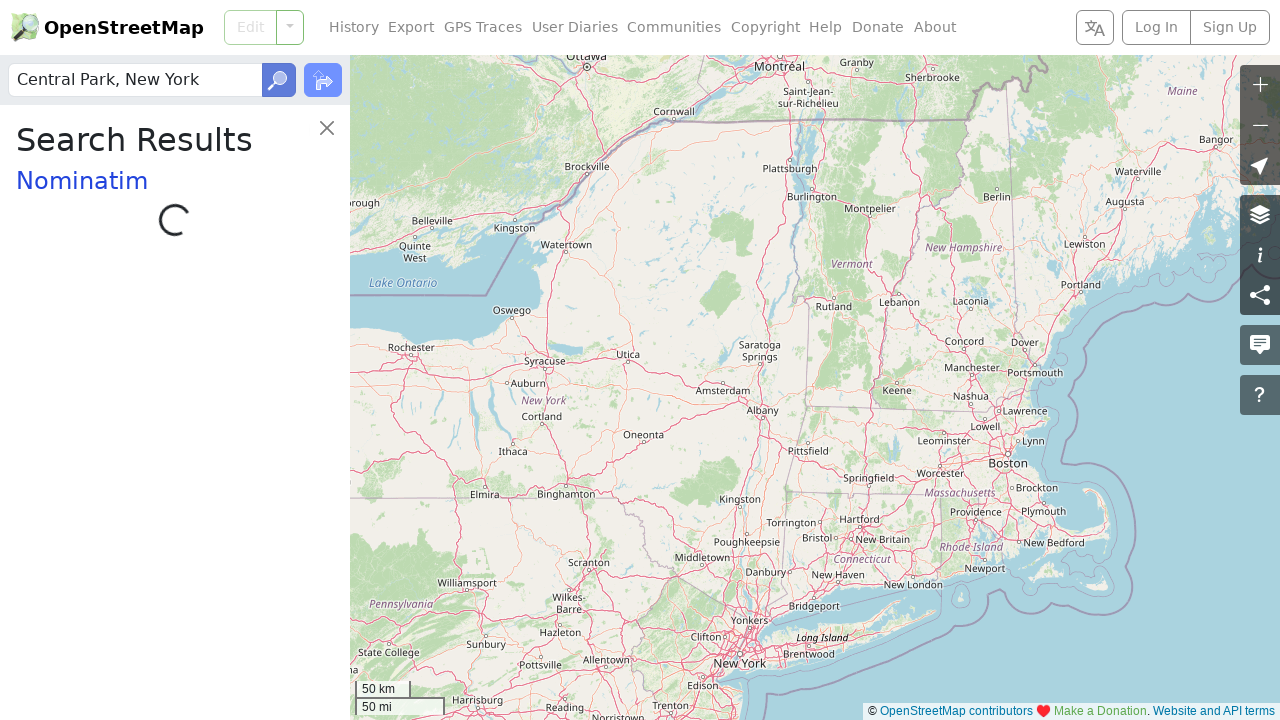

Waited for search results to load
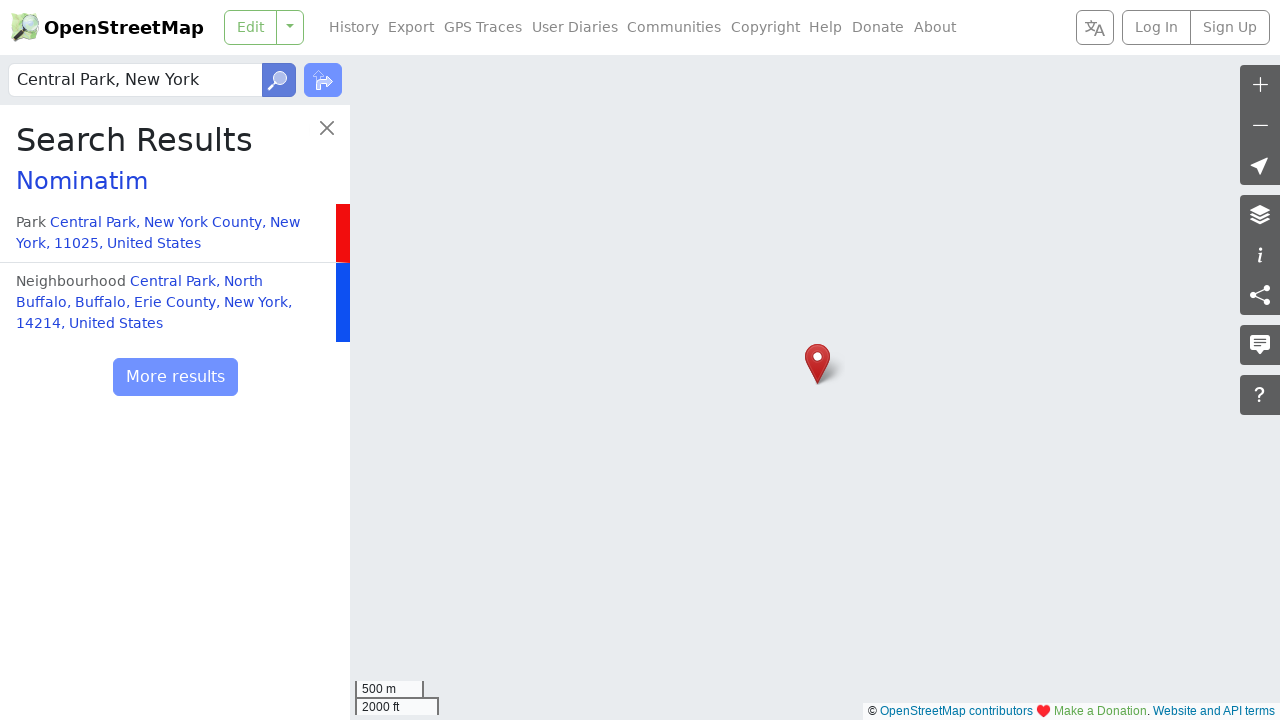

Clicked Zoom In link to zoom into Central Park location at (1260, 85) on internal:role=link[name="Zoom In"i]
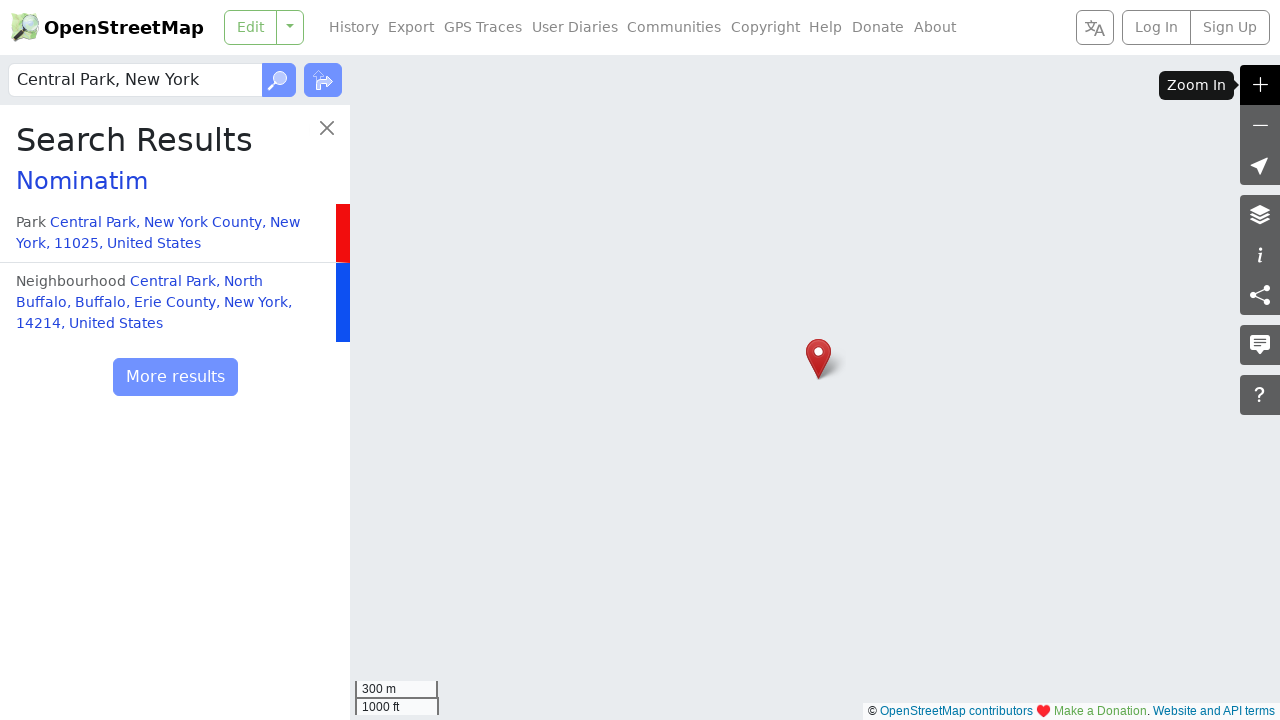

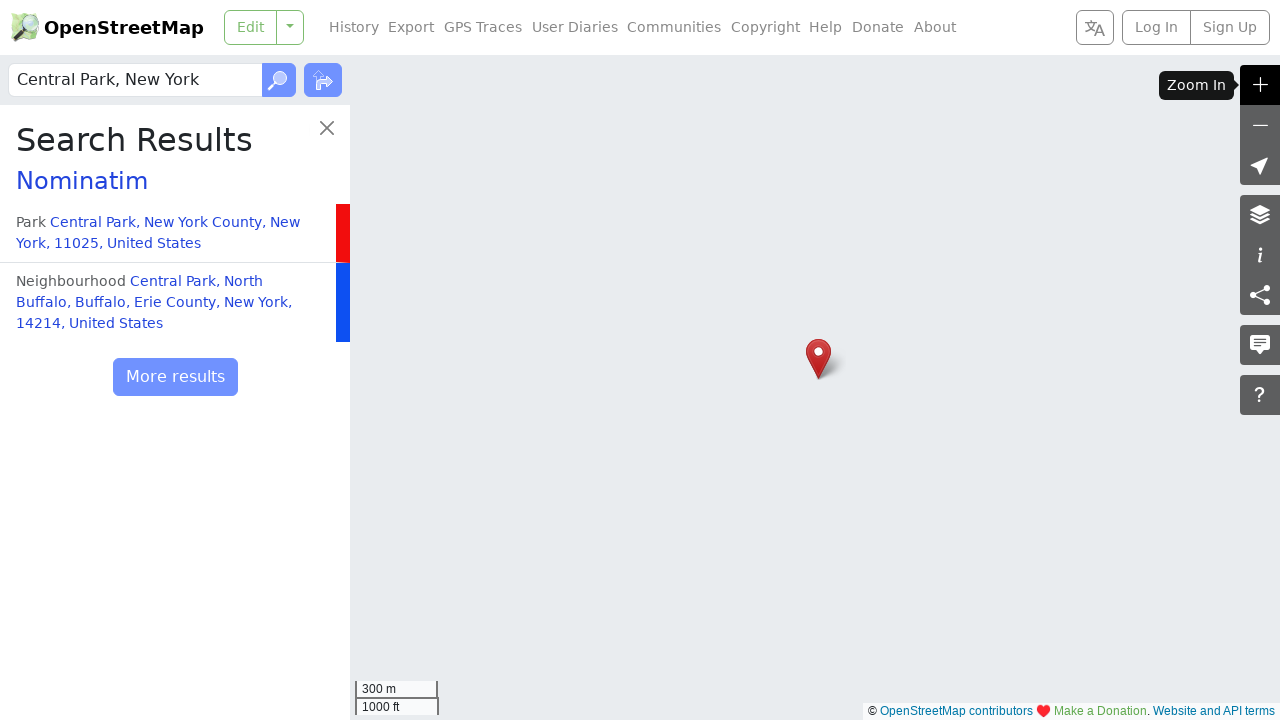